Navigates to the Cleartrip travel booking website with notifications disabled

Starting URL: https://www.cleartrip.com/

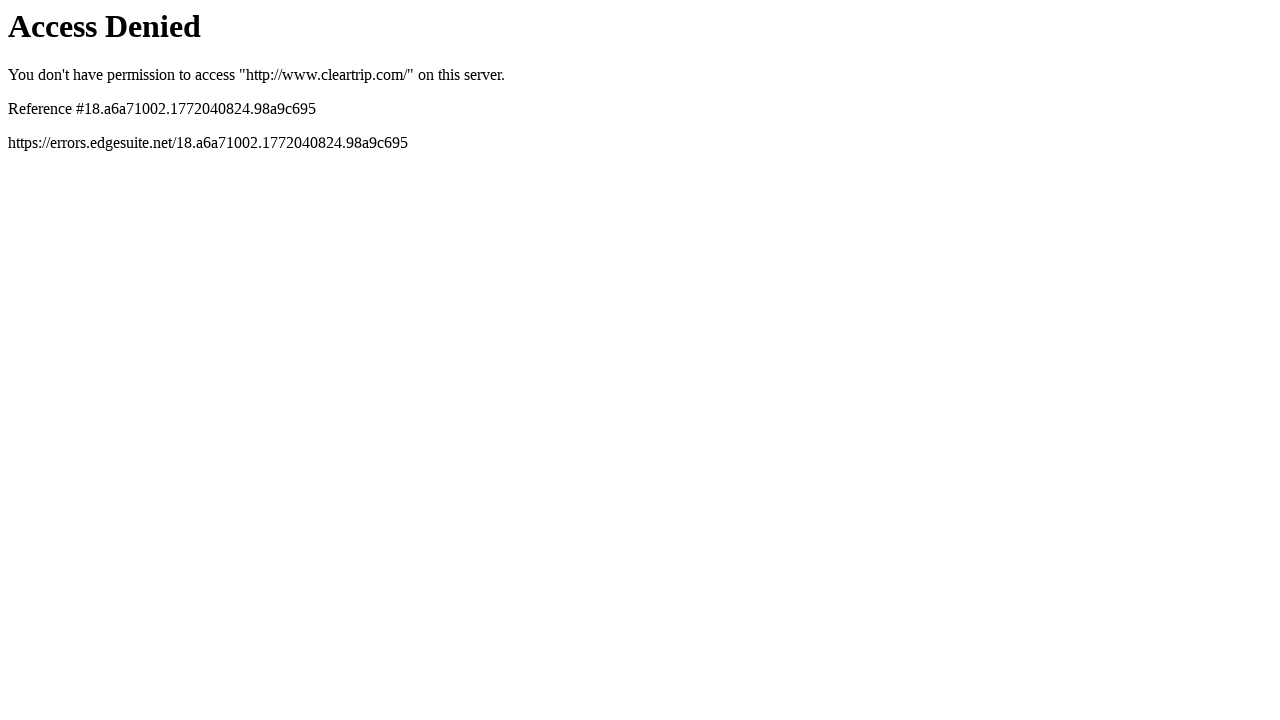

Navigated to Cleartrip travel booking website
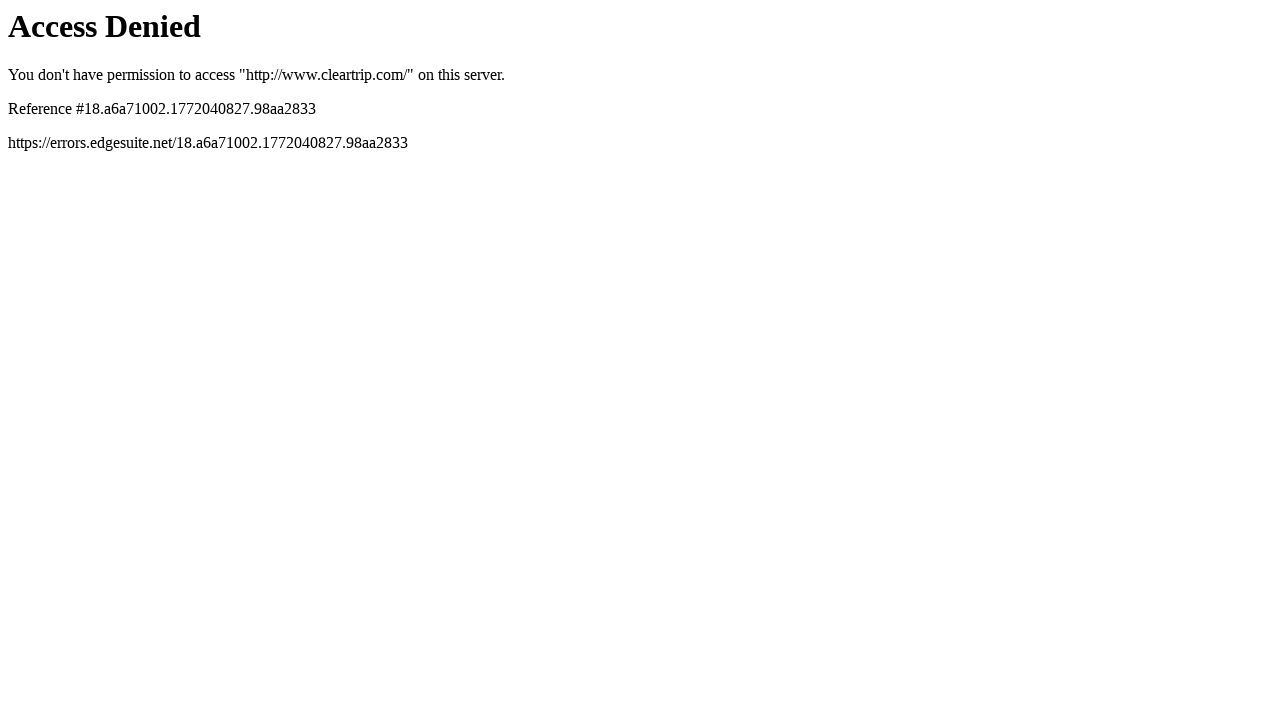

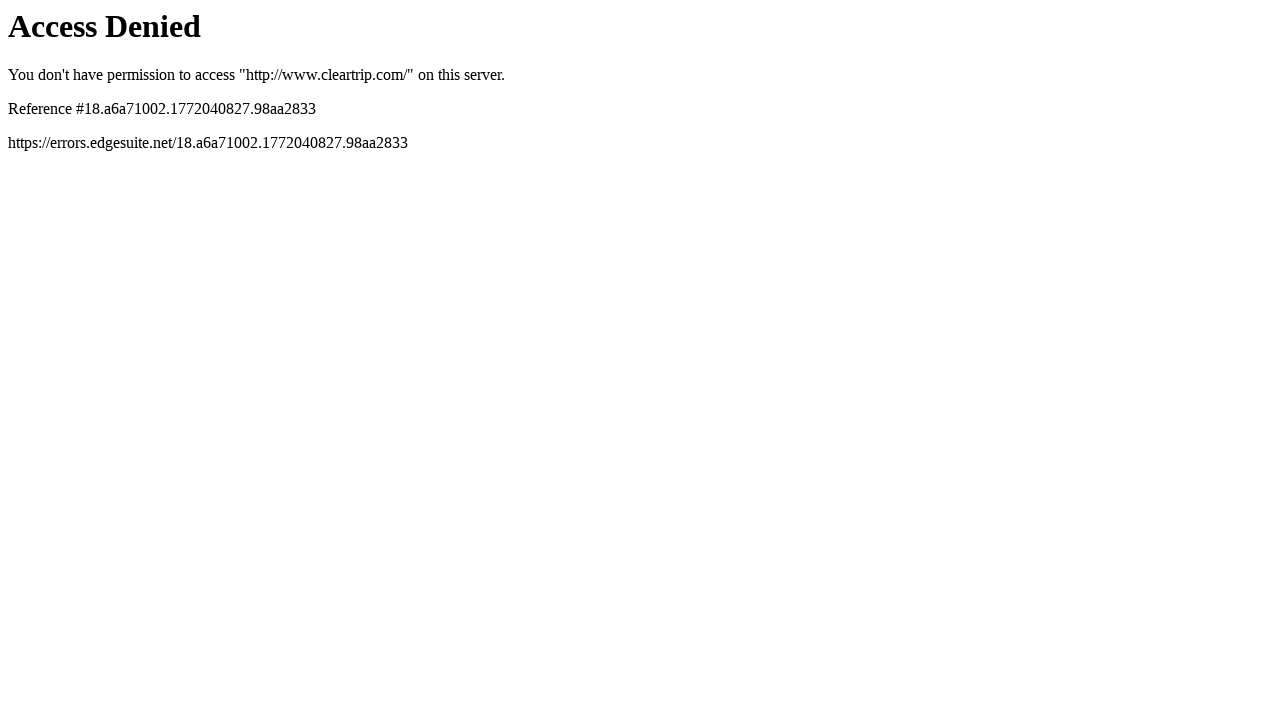